Tests JavaScript alert handling by triggering an alert, reading its text, and accepting it

Starting URL: https://the-internet.herokuapp.com/javascript_alerts

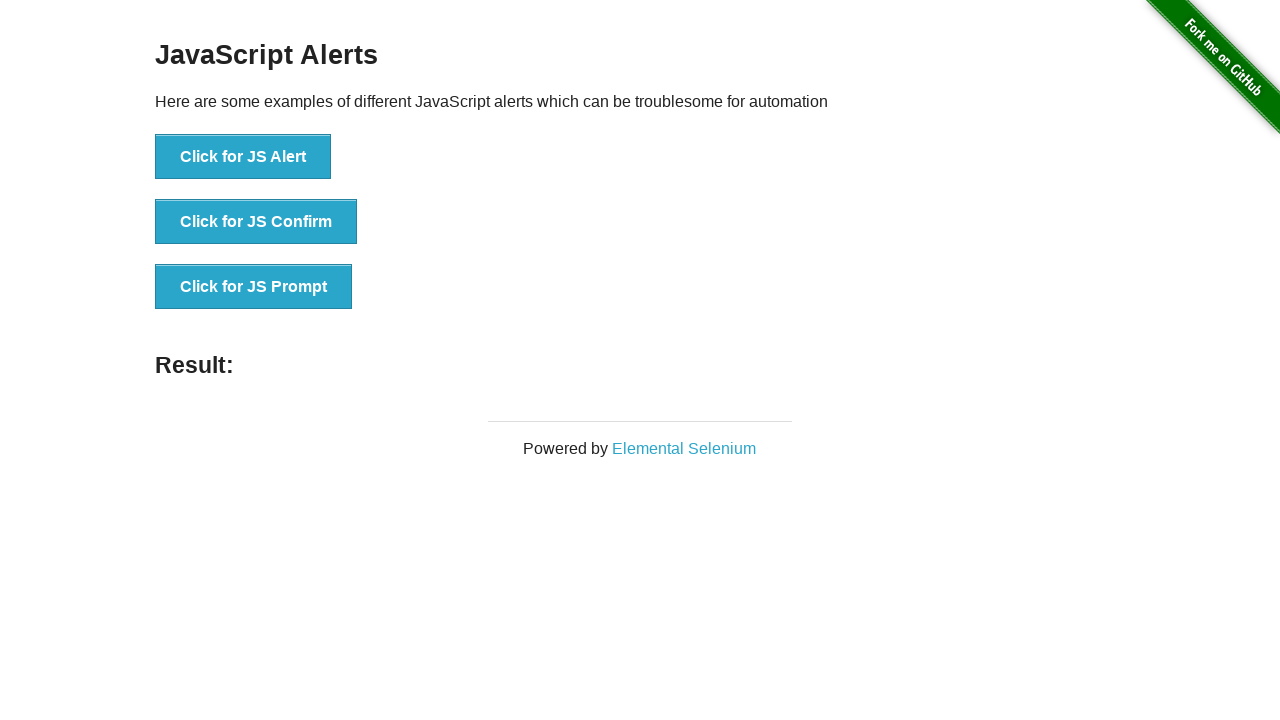

Clicked button to trigger JavaScript alert at (243, 157) on xpath=//button[text()='Click for JS Alert']
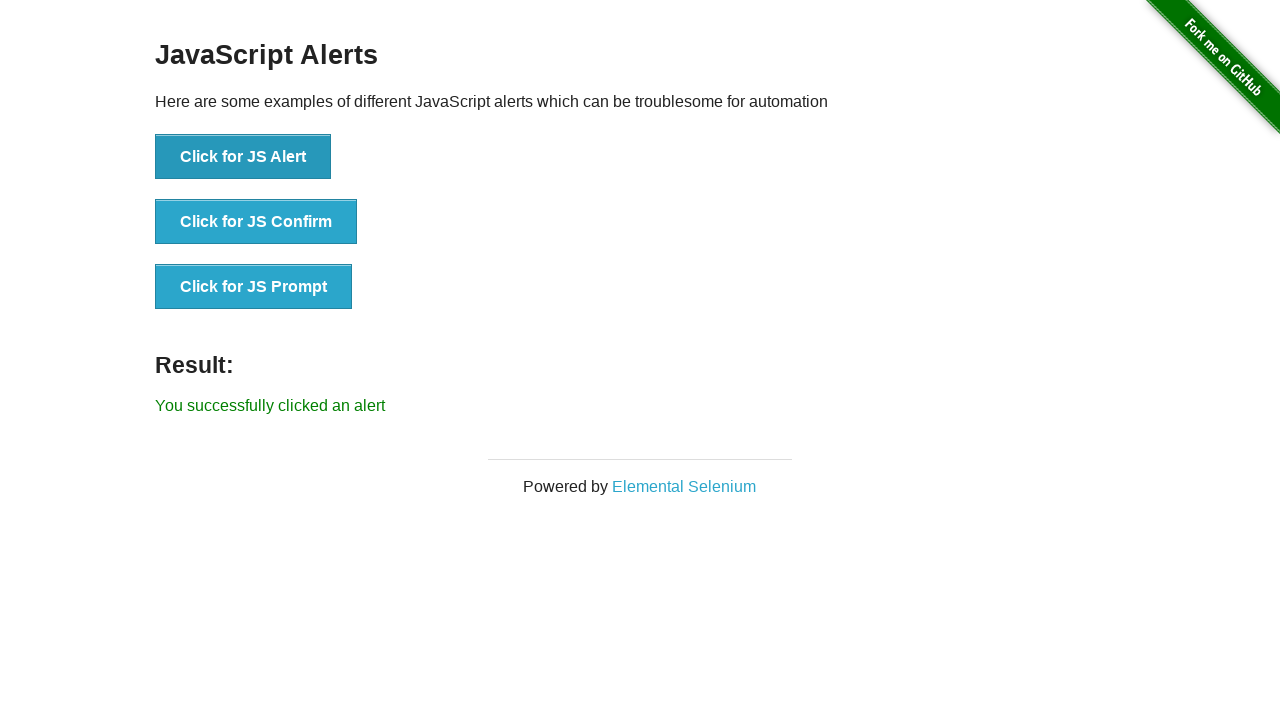

Set up dialog handler to accept alerts
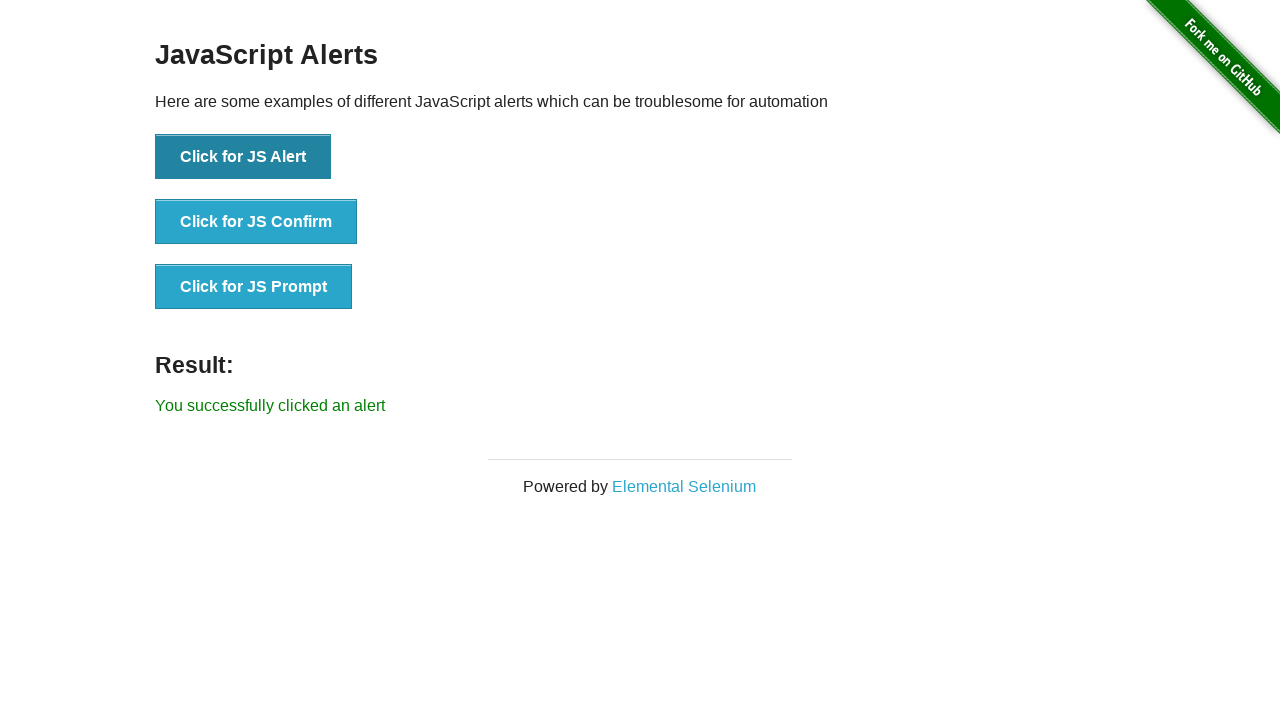

Clicked button again to trigger JavaScript alert and verify it was accepted at (243, 157) on xpath=//button[text()='Click for JS Alert']
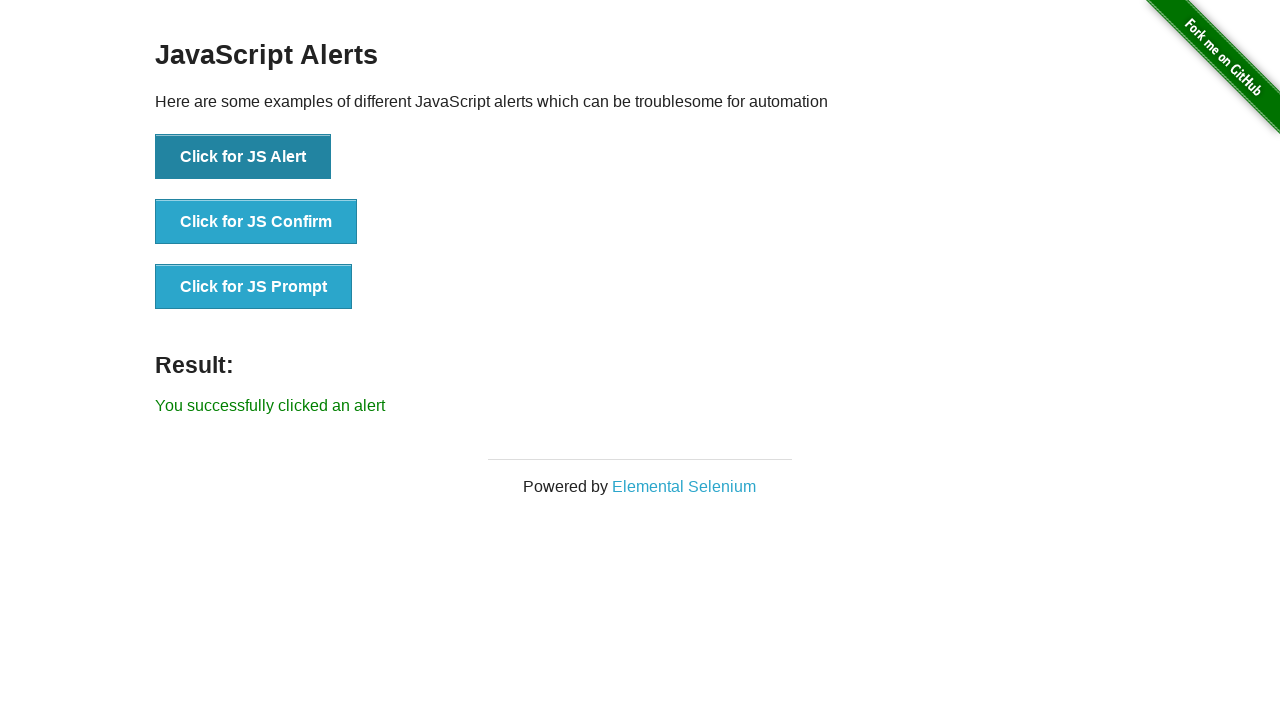

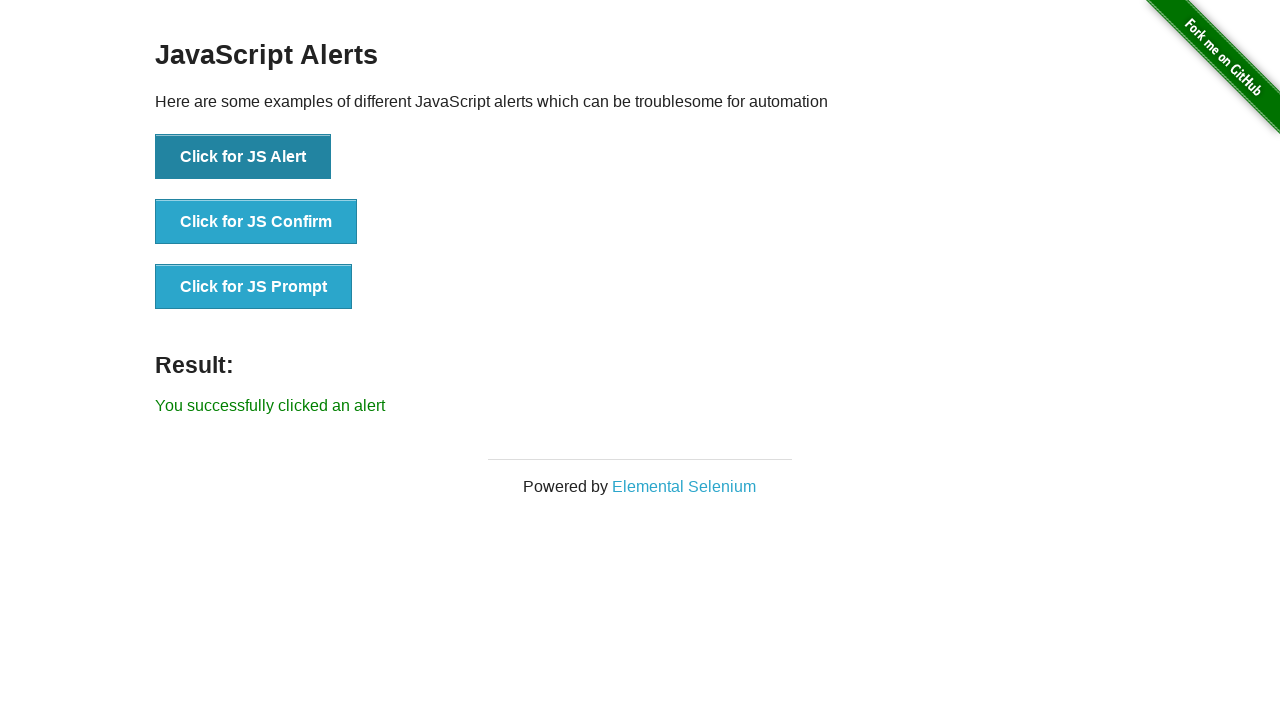